Tests calculator addition by clicking 1 + 5 and pressing equals to verify the result is 6

Starting URL: http://jeremydomasian.github.io/supercalc_v1-4/SuperCalc-v1.html

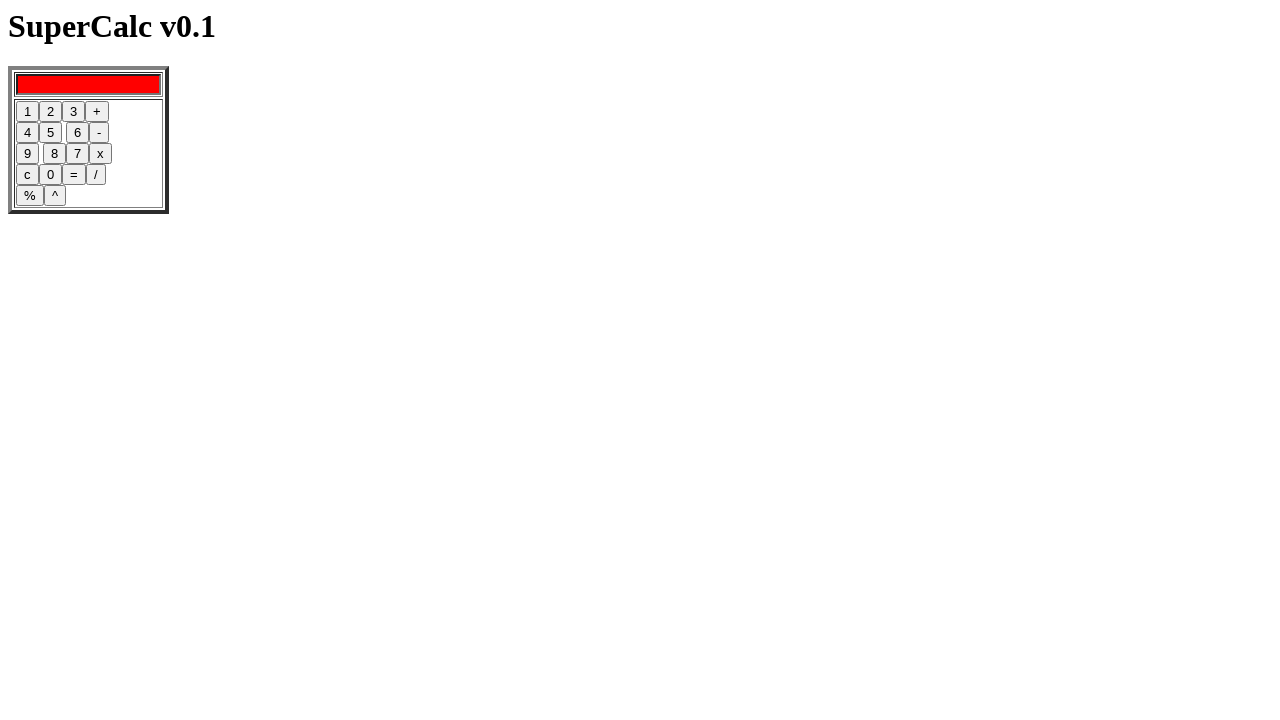

Clicked the '1' button at (28, 112) on [name='one']
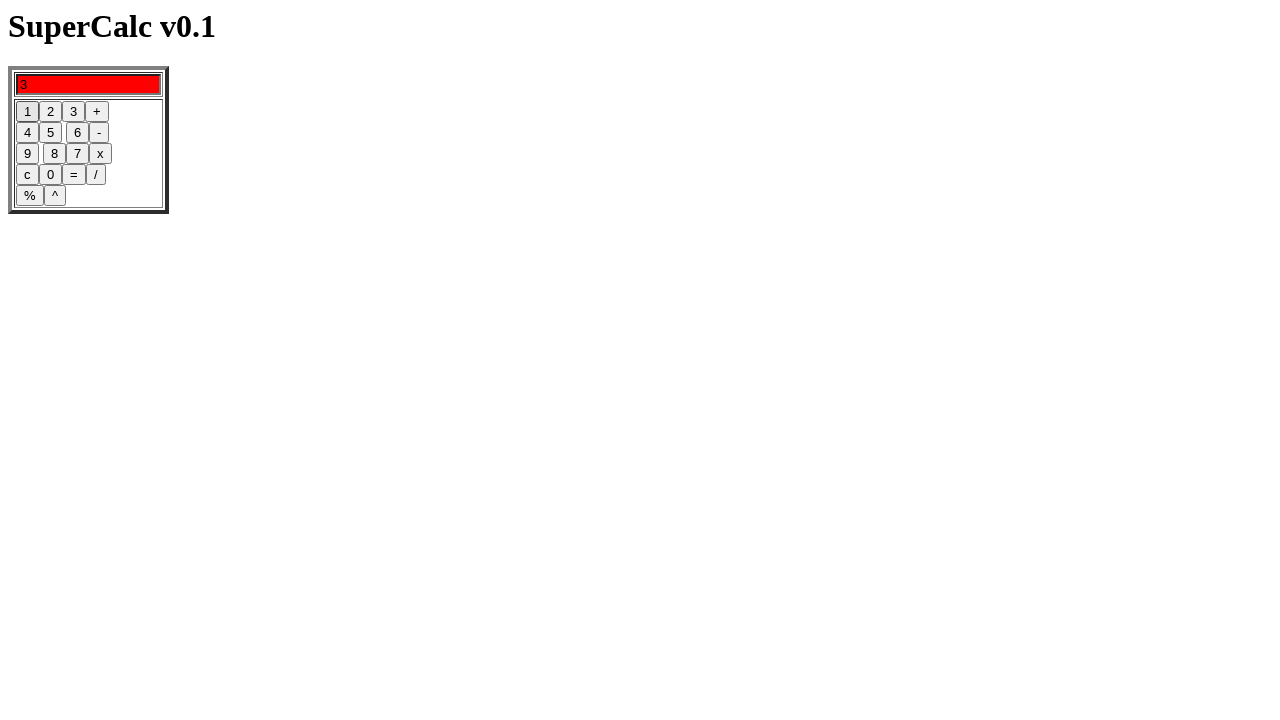

Clicked the '+' button at (97, 112) on [name='plus']
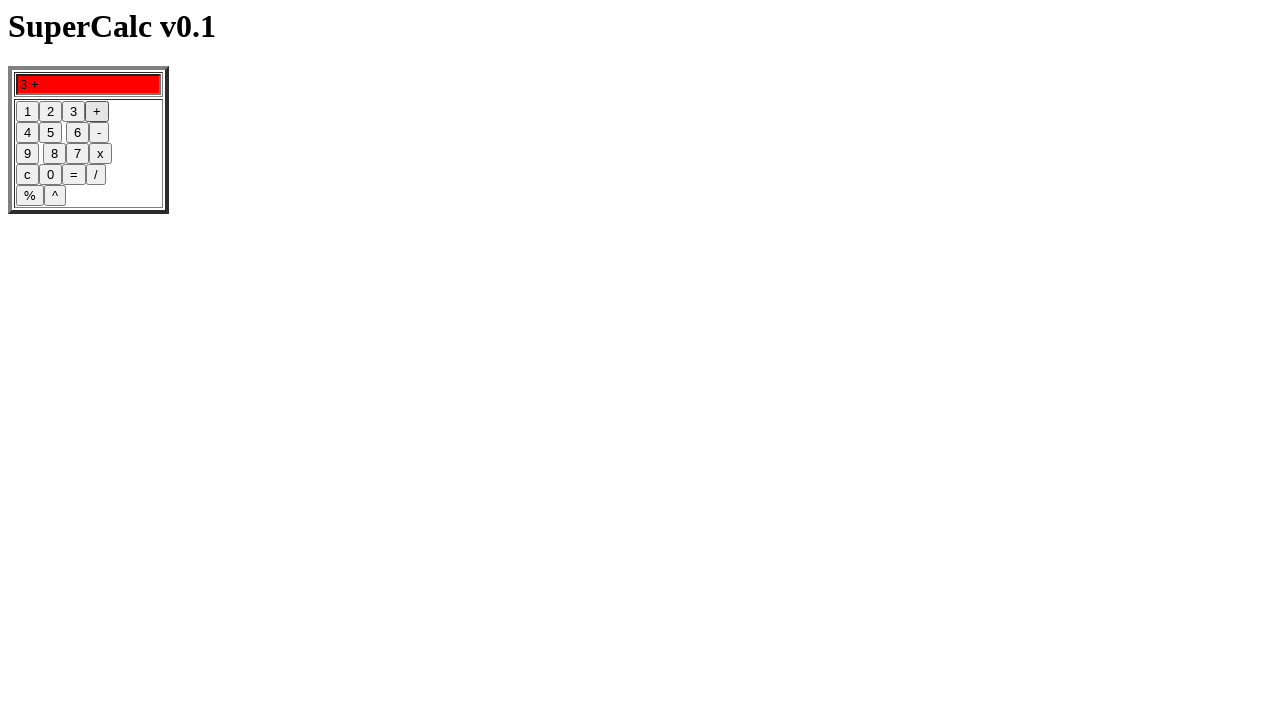

Clicked the '5' button at (50, 133) on [name='five']
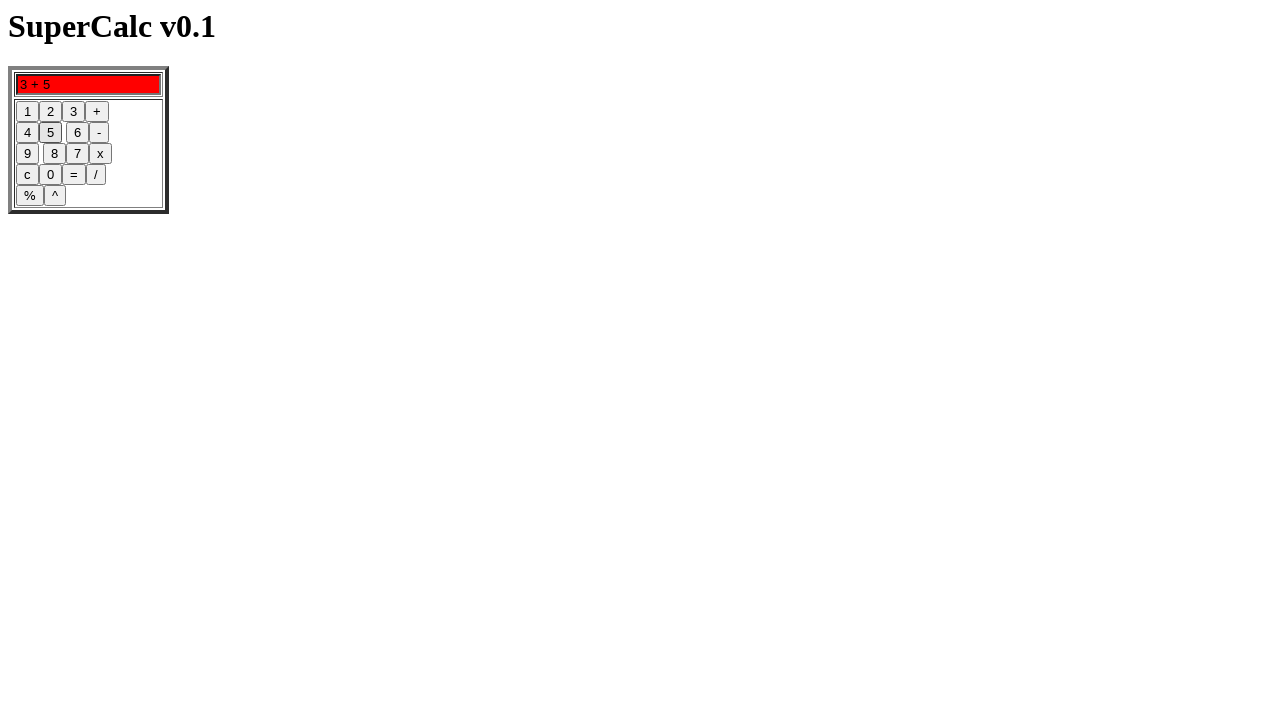

Clicked the equals button to calculate 1 + 5 at (74, 175) on [name='DoIt']
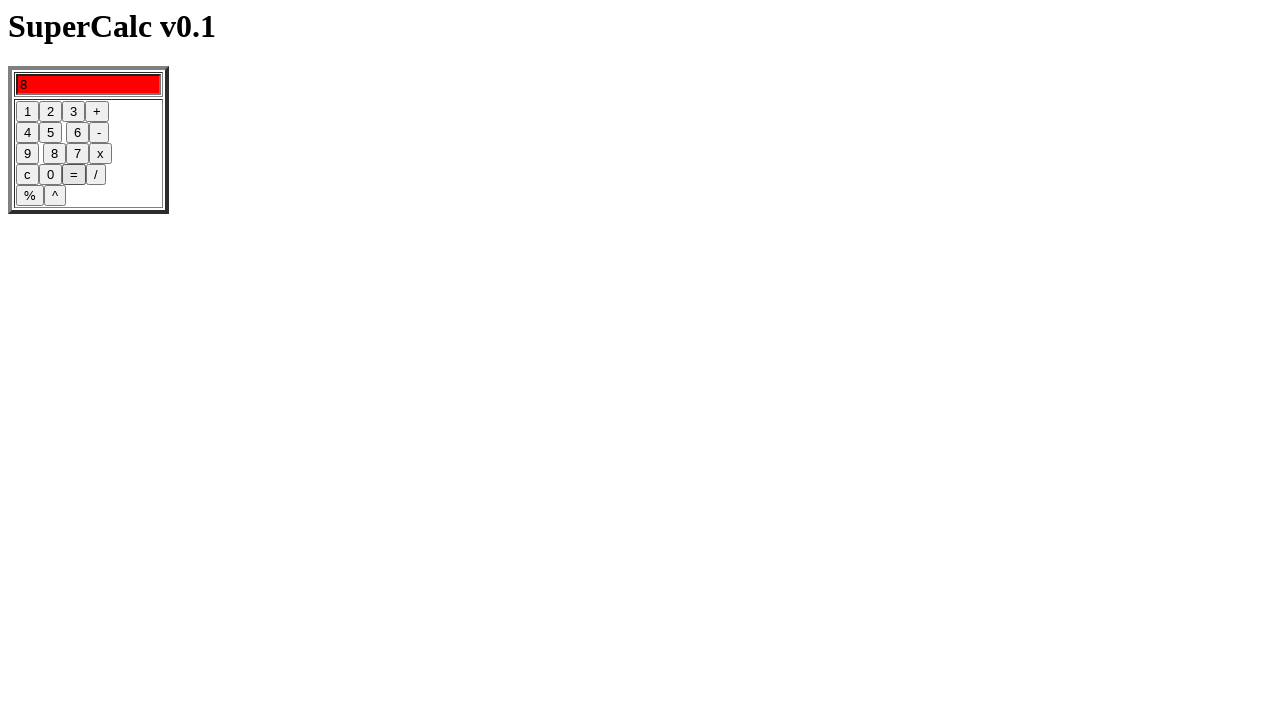

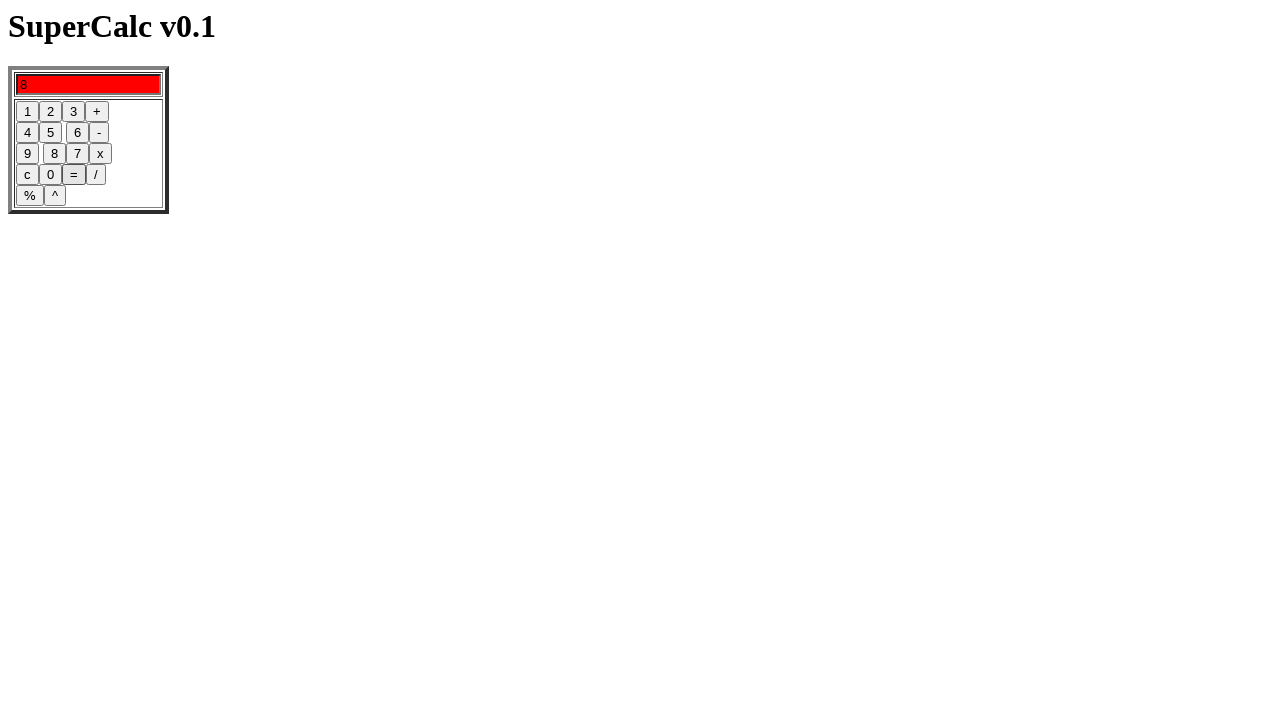